Tests that the currently applied filter link is highlighted with the selected class.

Starting URL: https://demo.playwright.dev/todomvc

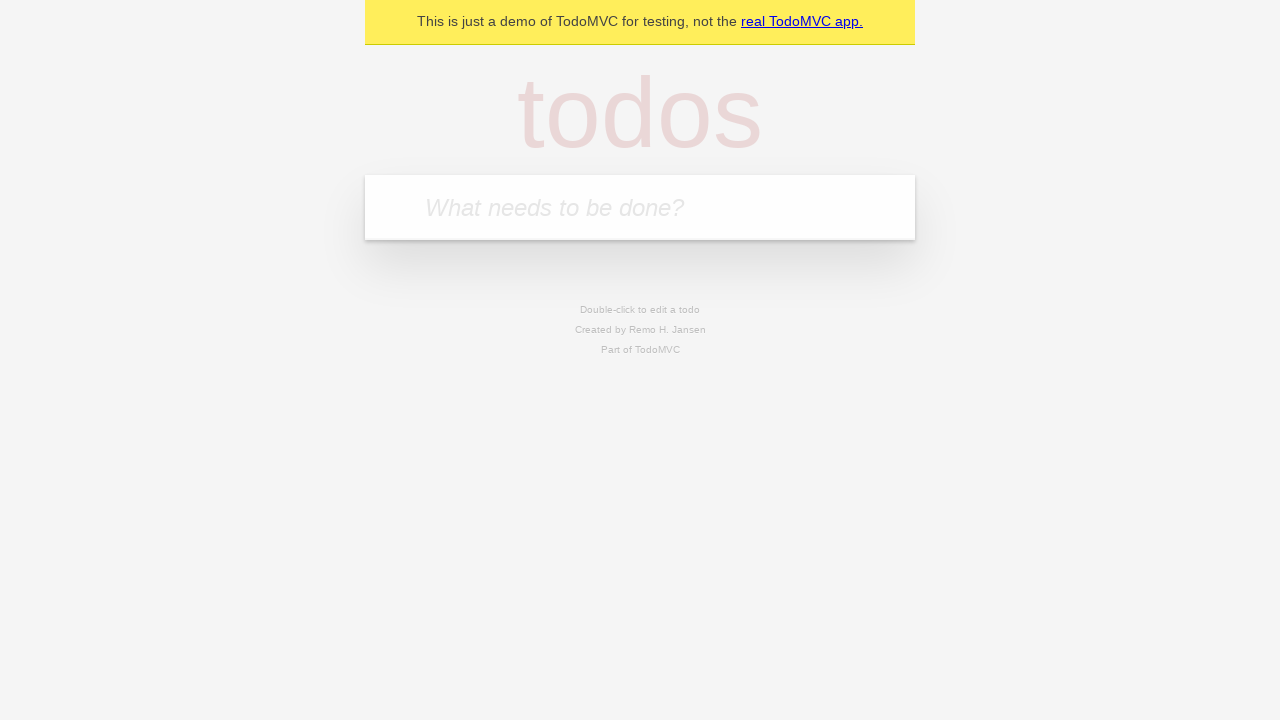

Filled todo input with 'buy some cheese' on internal:attr=[placeholder="What needs to be done?"i]
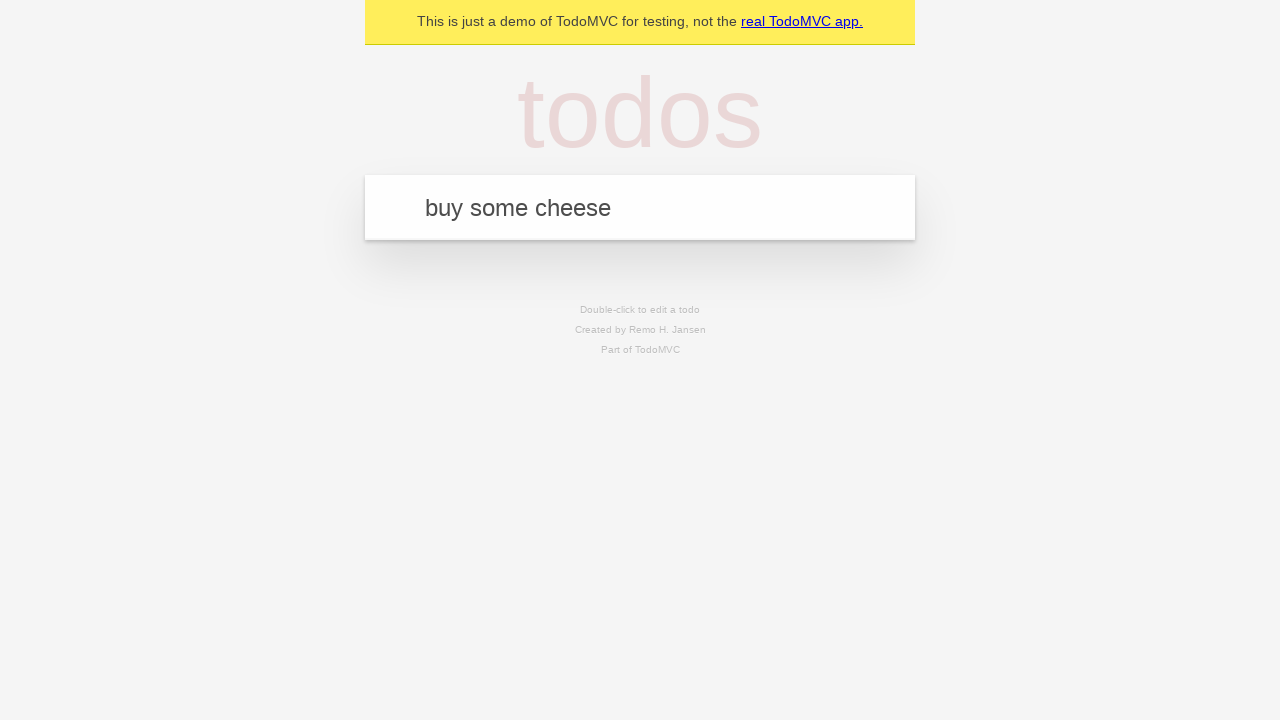

Pressed Enter to add first todo on internal:attr=[placeholder="What needs to be done?"i]
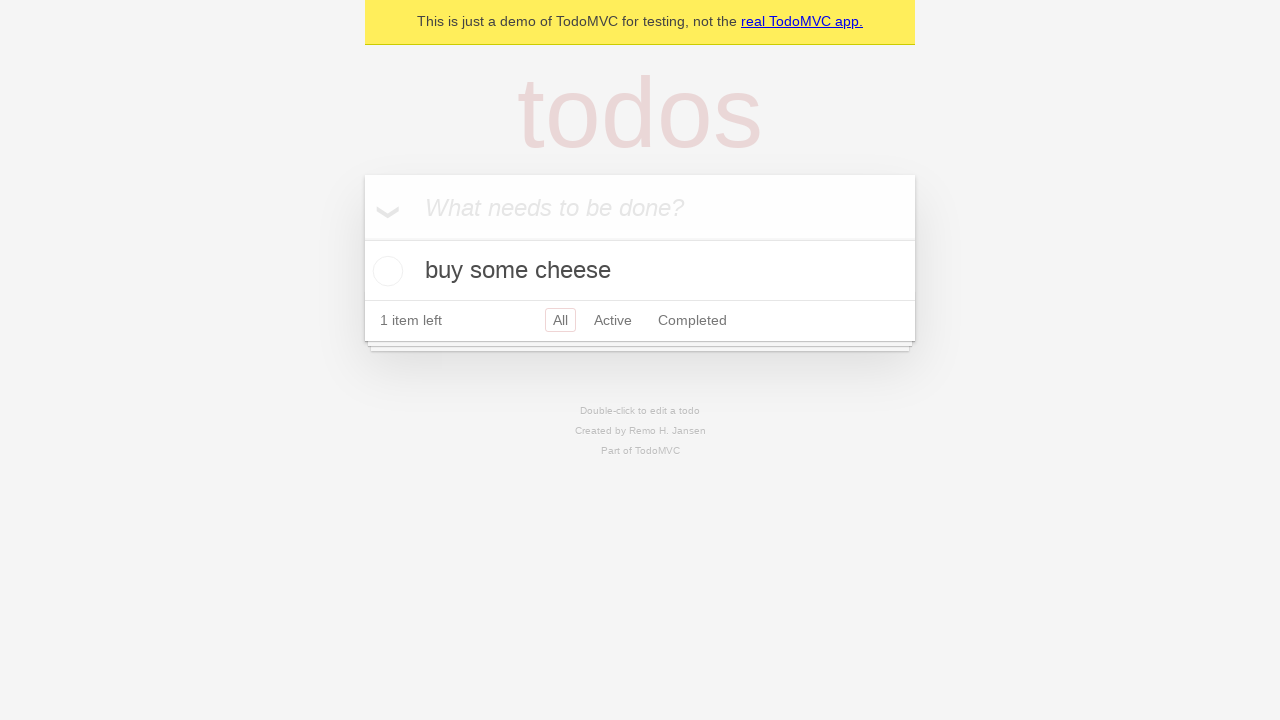

Filled todo input with 'feed the cat' on internal:attr=[placeholder="What needs to be done?"i]
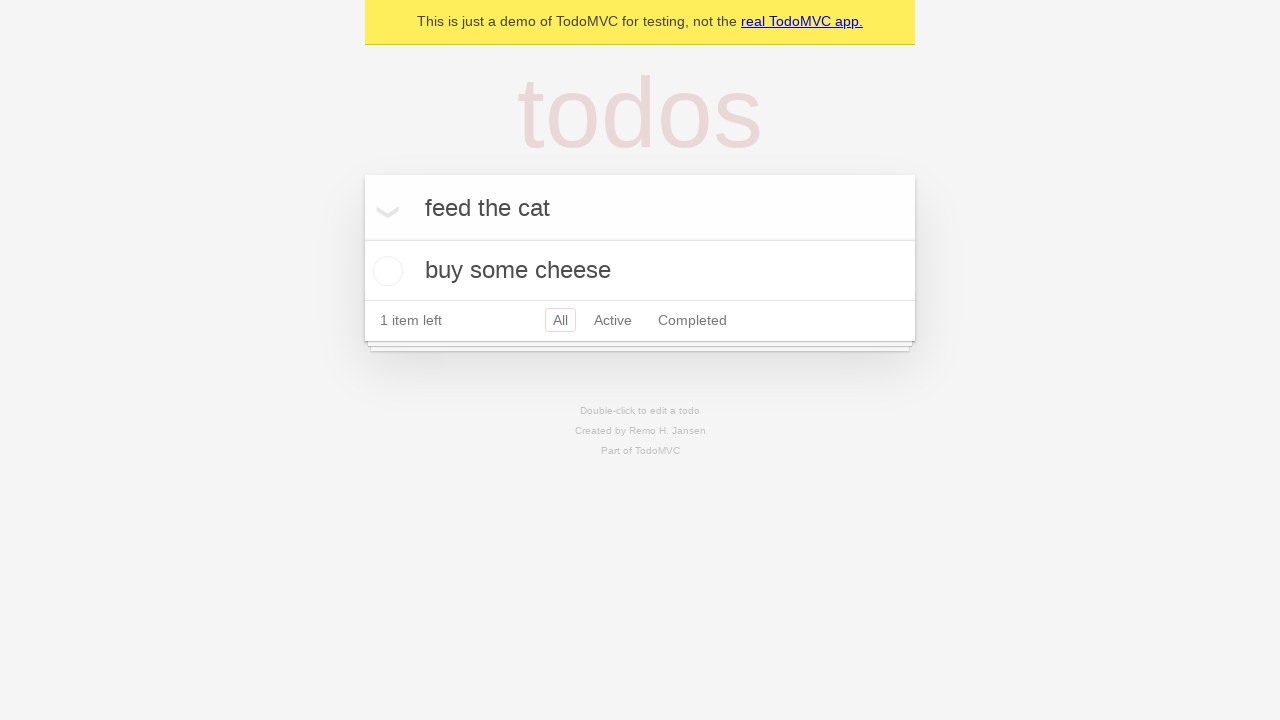

Pressed Enter to add second todo on internal:attr=[placeholder="What needs to be done?"i]
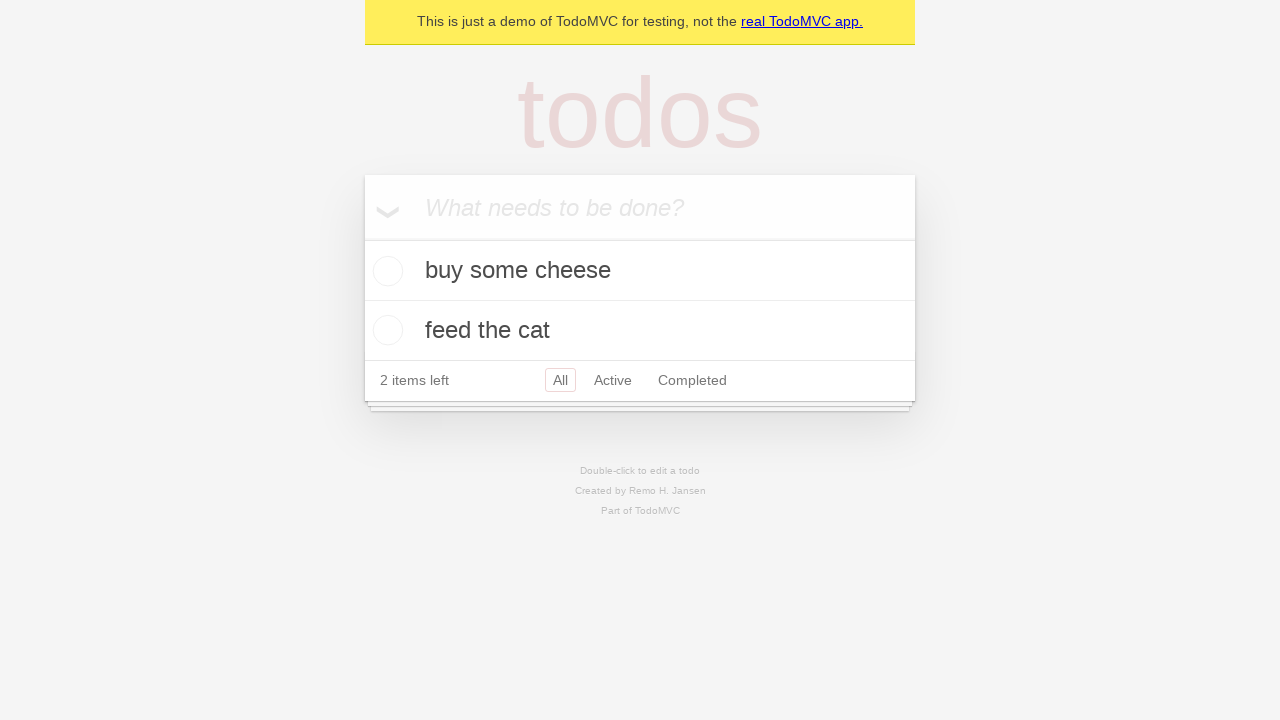

Filled todo input with 'book a doctors appointment' on internal:attr=[placeholder="What needs to be done?"i]
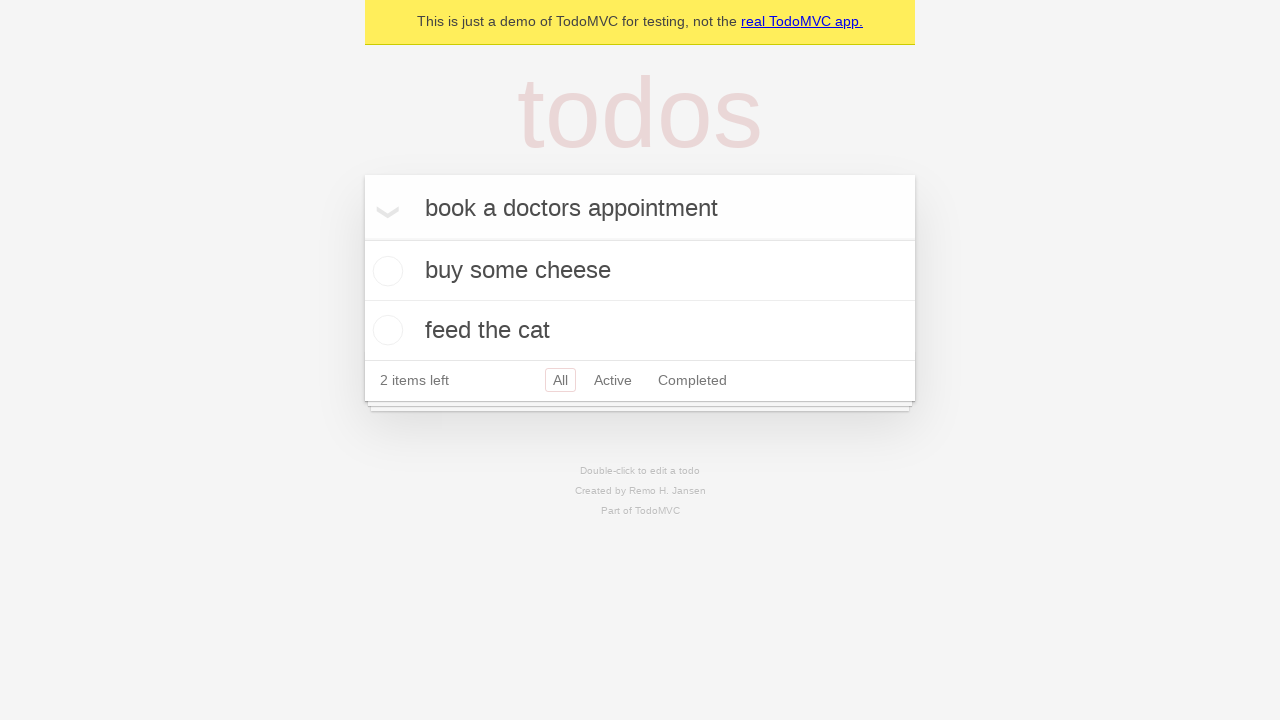

Pressed Enter to add third todo on internal:attr=[placeholder="What needs to be done?"i]
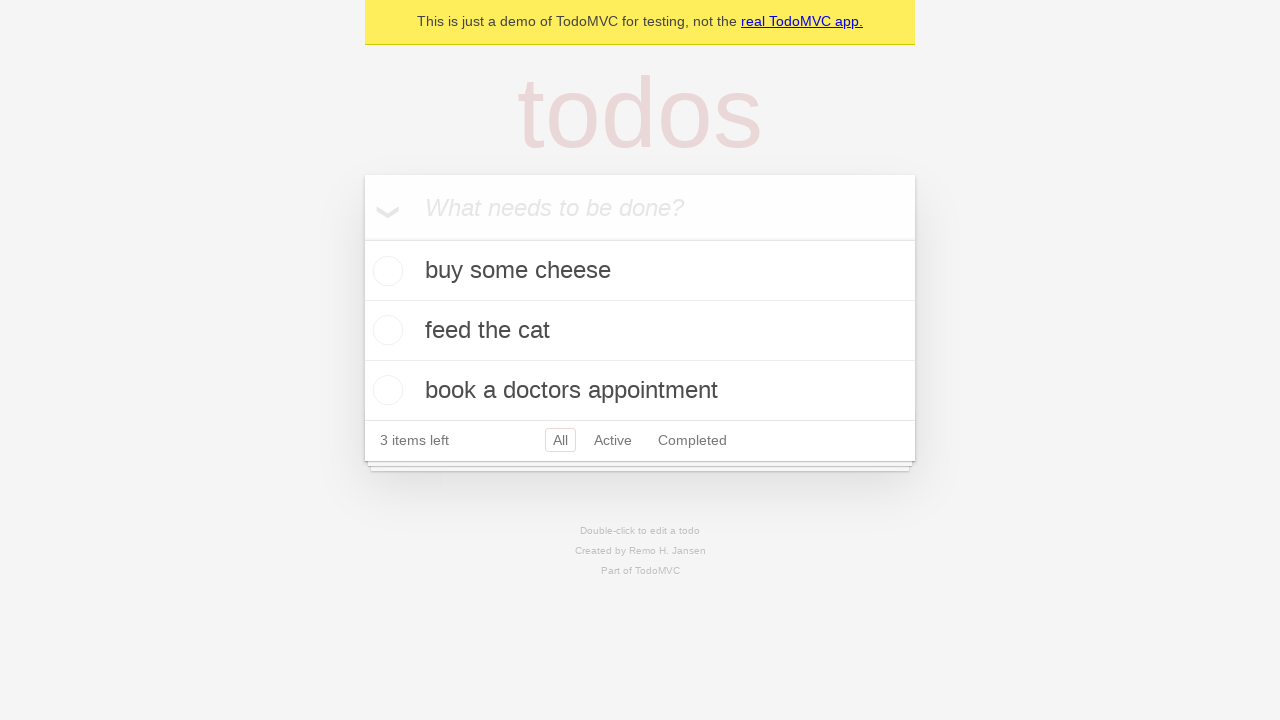

Clicked Active filter link at (613, 440) on internal:role=link[name="Active"i]
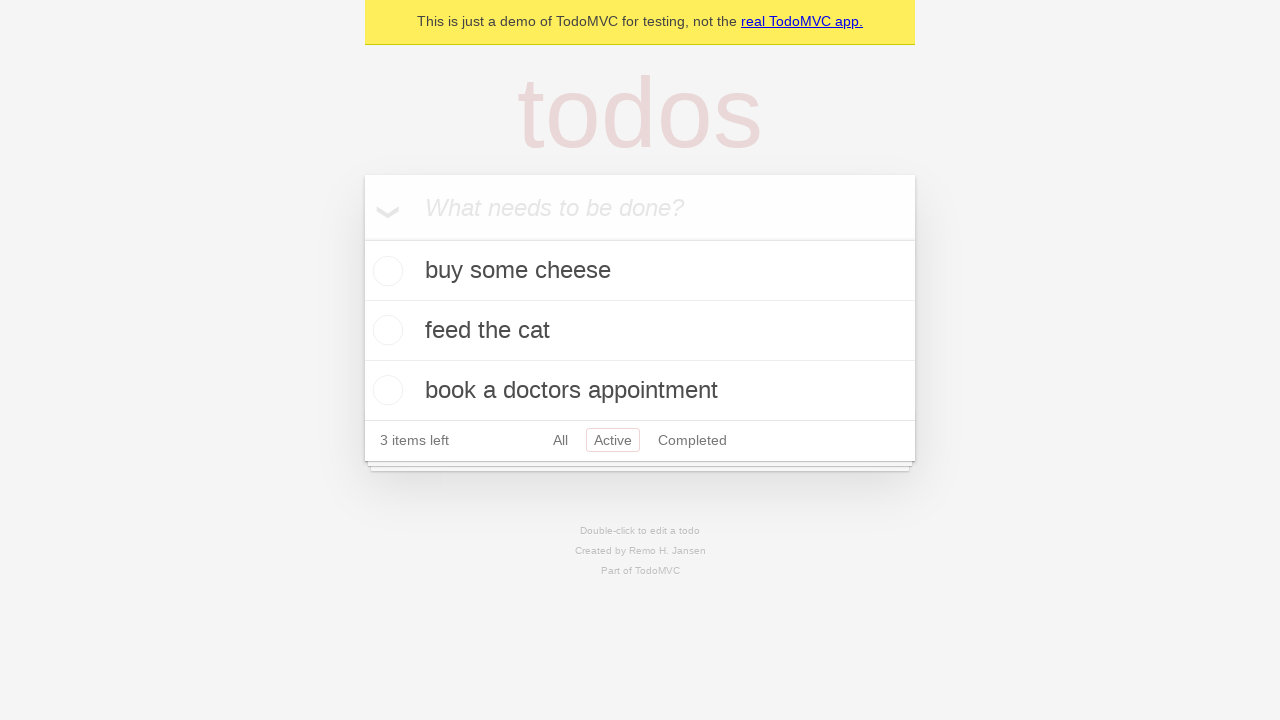

Clicked Completed filter link to verify currently applied filter is highlighted at (692, 440) on internal:role=link[name="Completed"i]
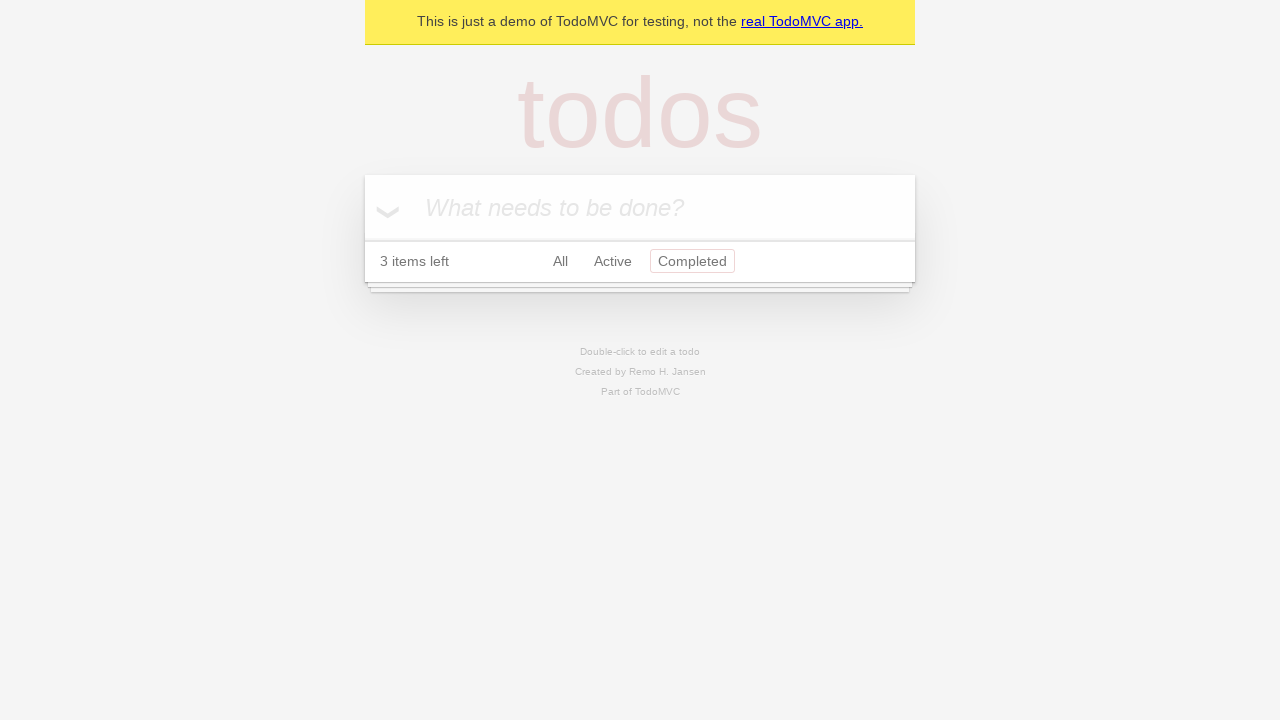

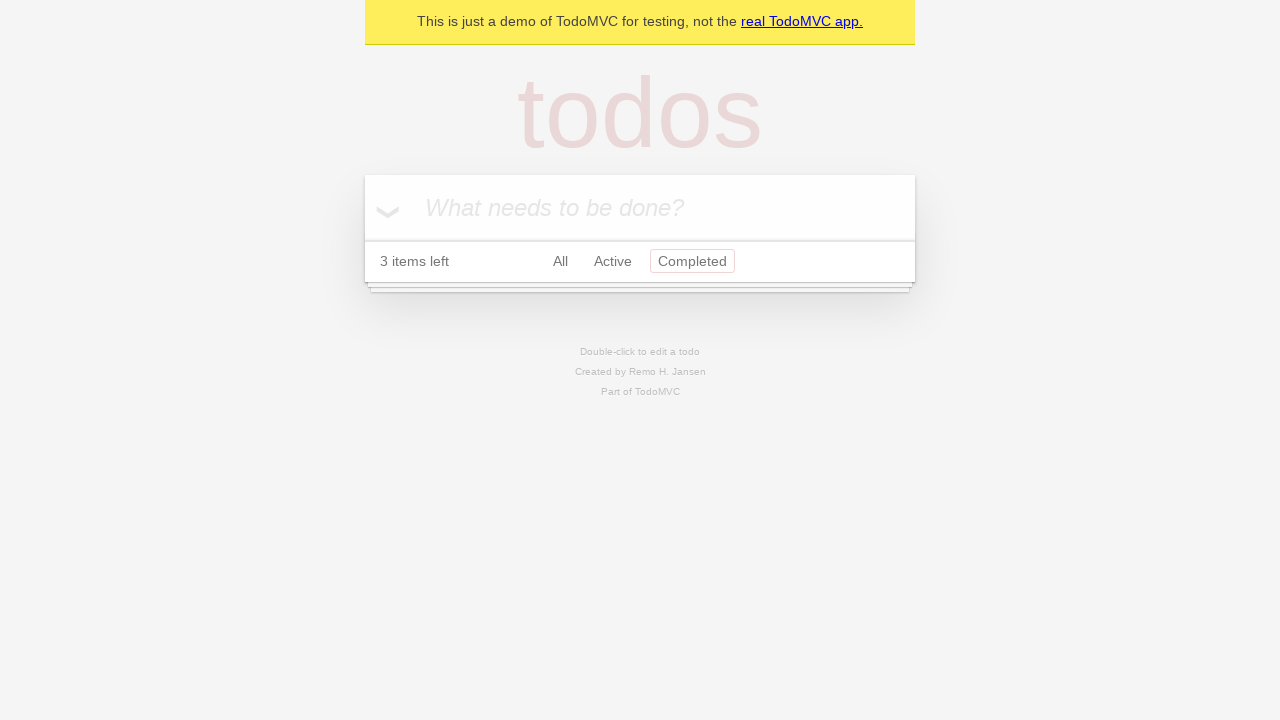